Tests draggable functionality by dragging an element to a specific position offset

Starting URL: https://demoqa.com/dragabble

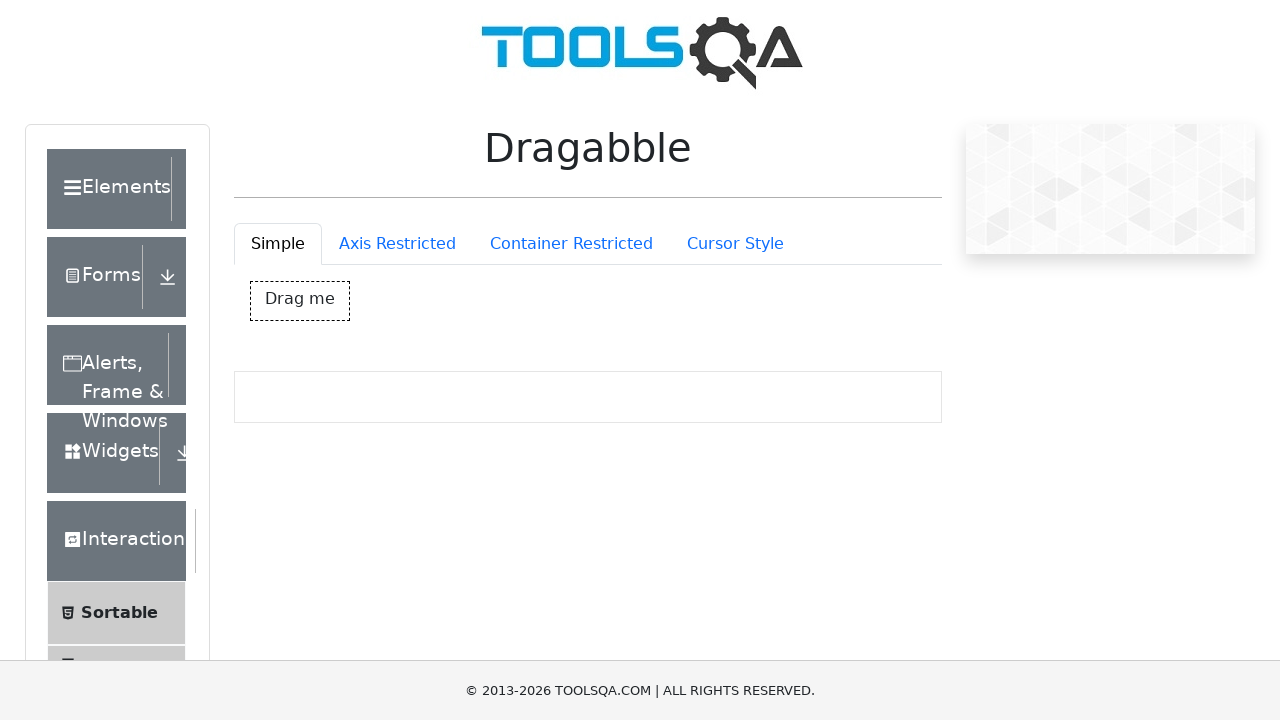

Located draggable element with ID 'dragBox'
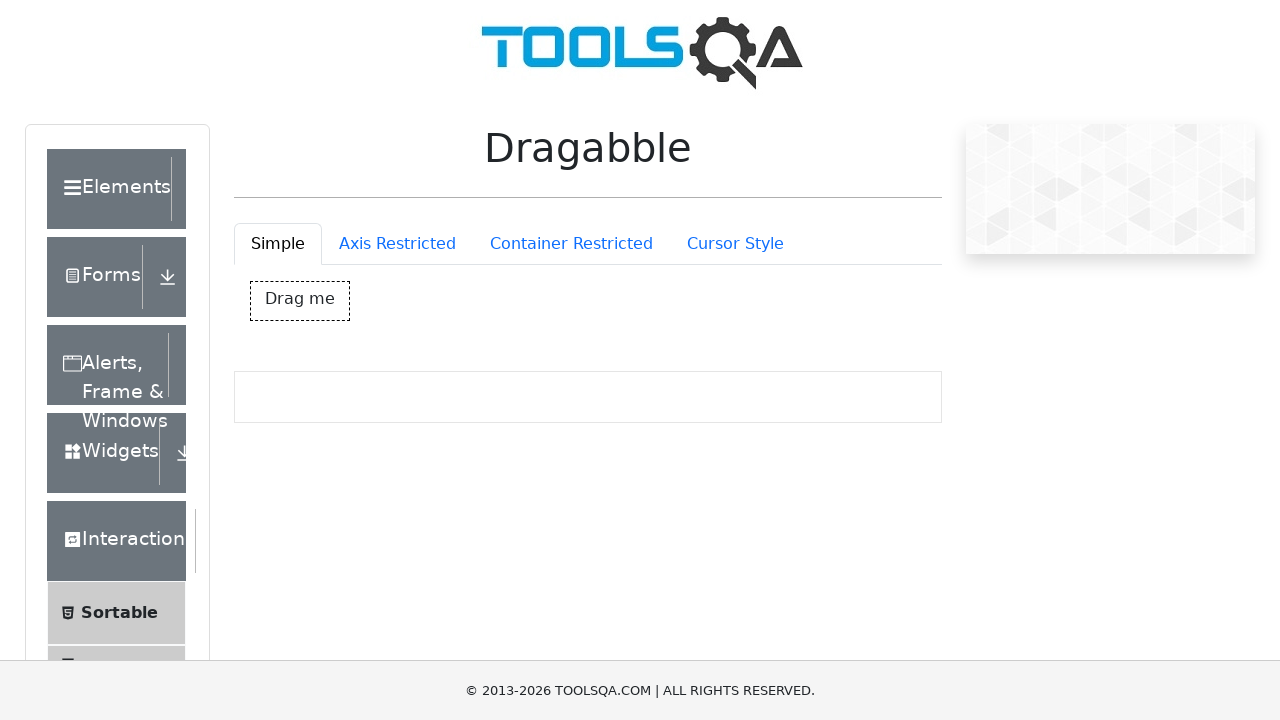

Retrieved bounding box coordinates of draggable element
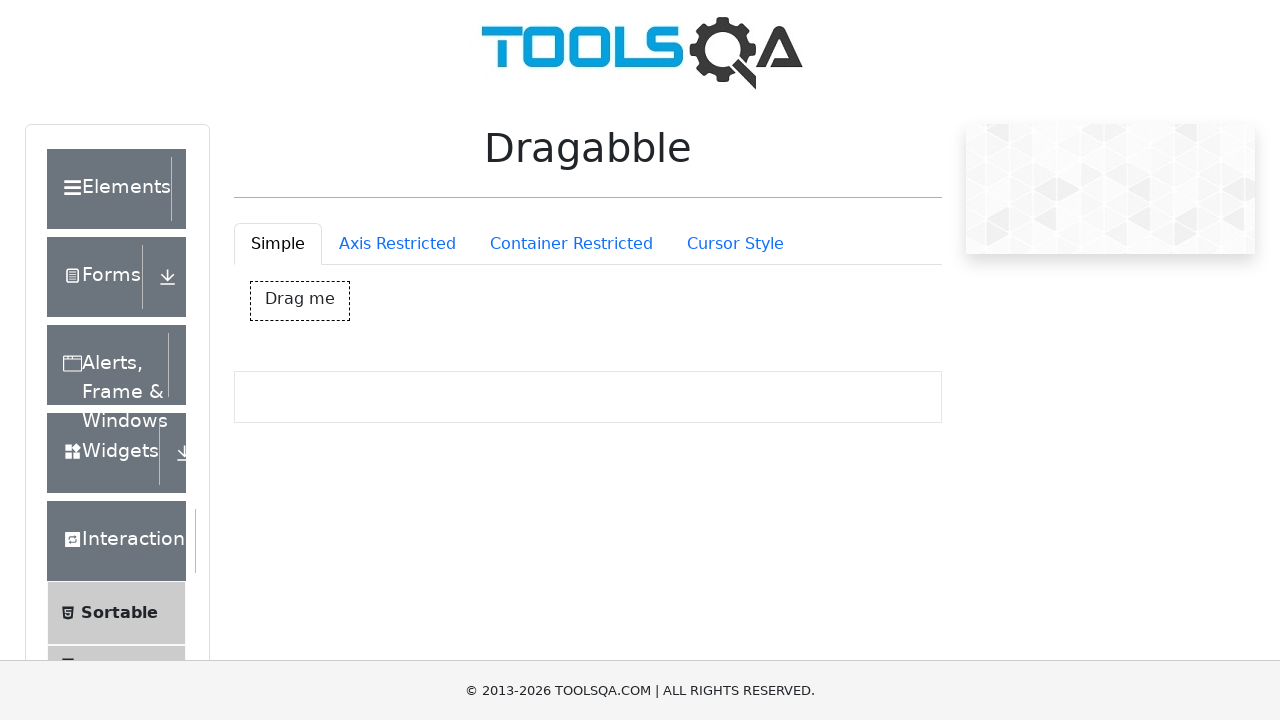

Moved mouse to center of draggable element at (300, 301)
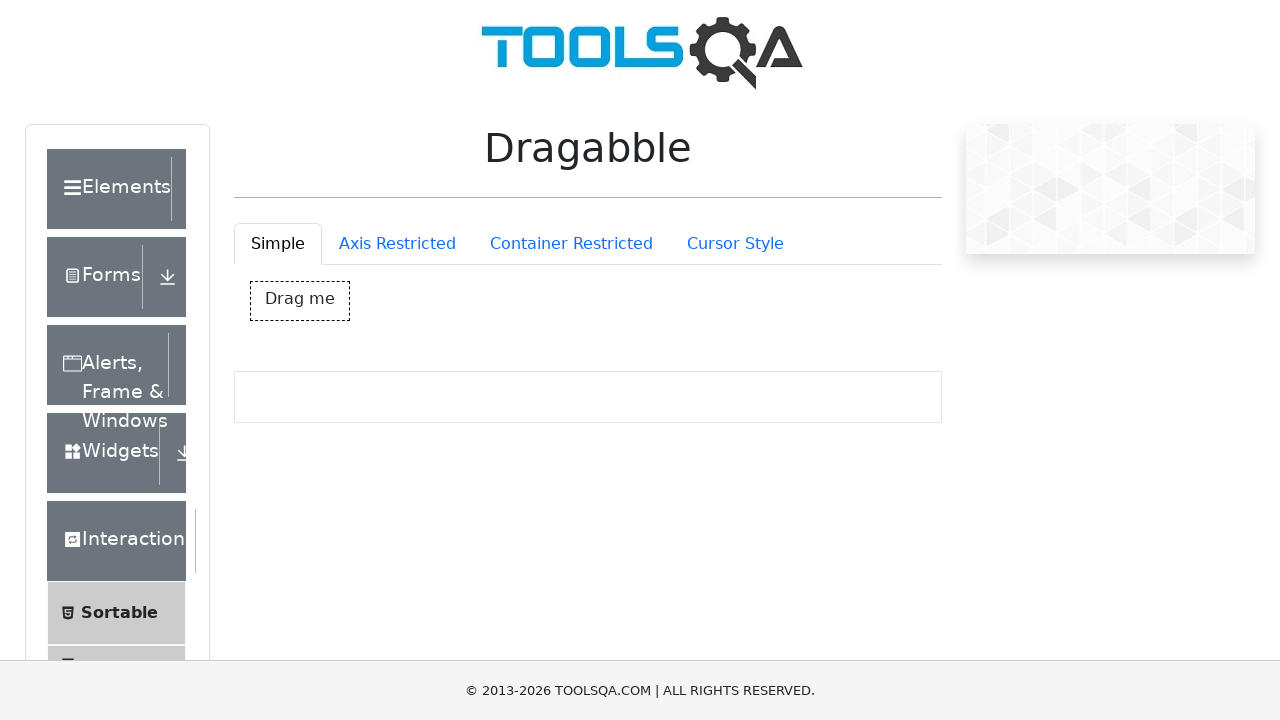

Pressed mouse button down on draggable element at (300, 301)
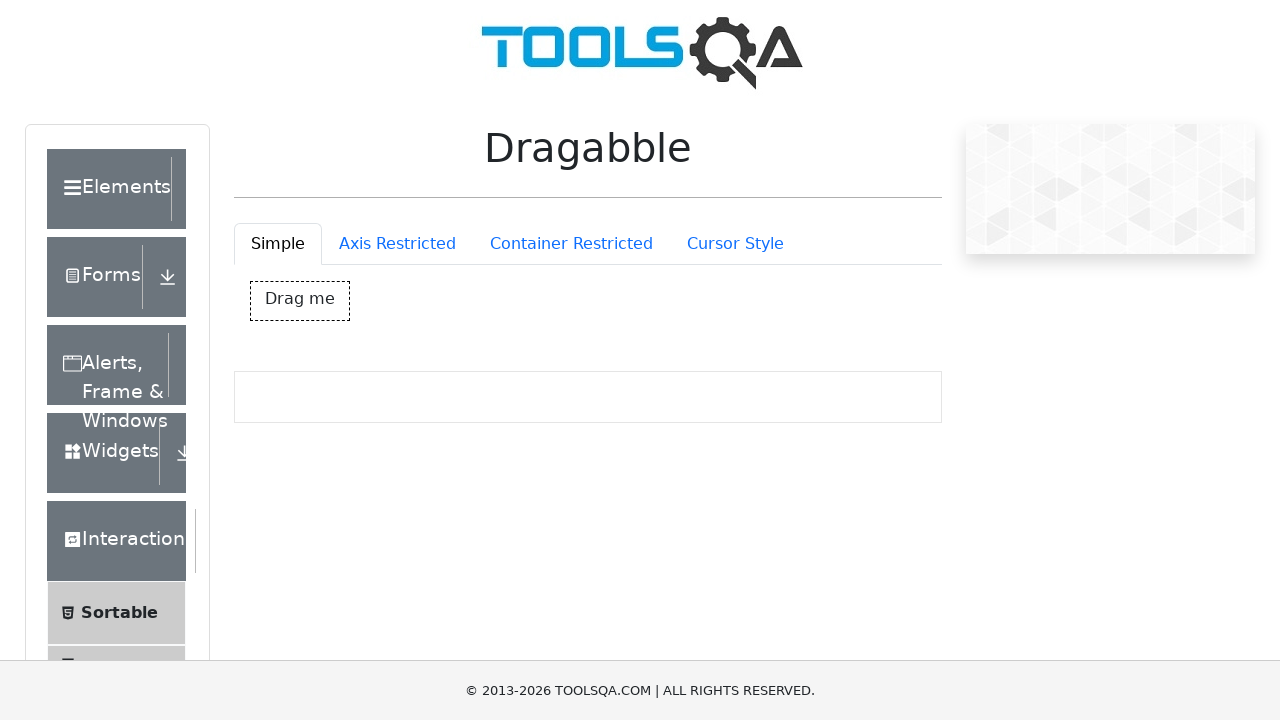

Dragged element to offset position (100, 100) at (400, 401)
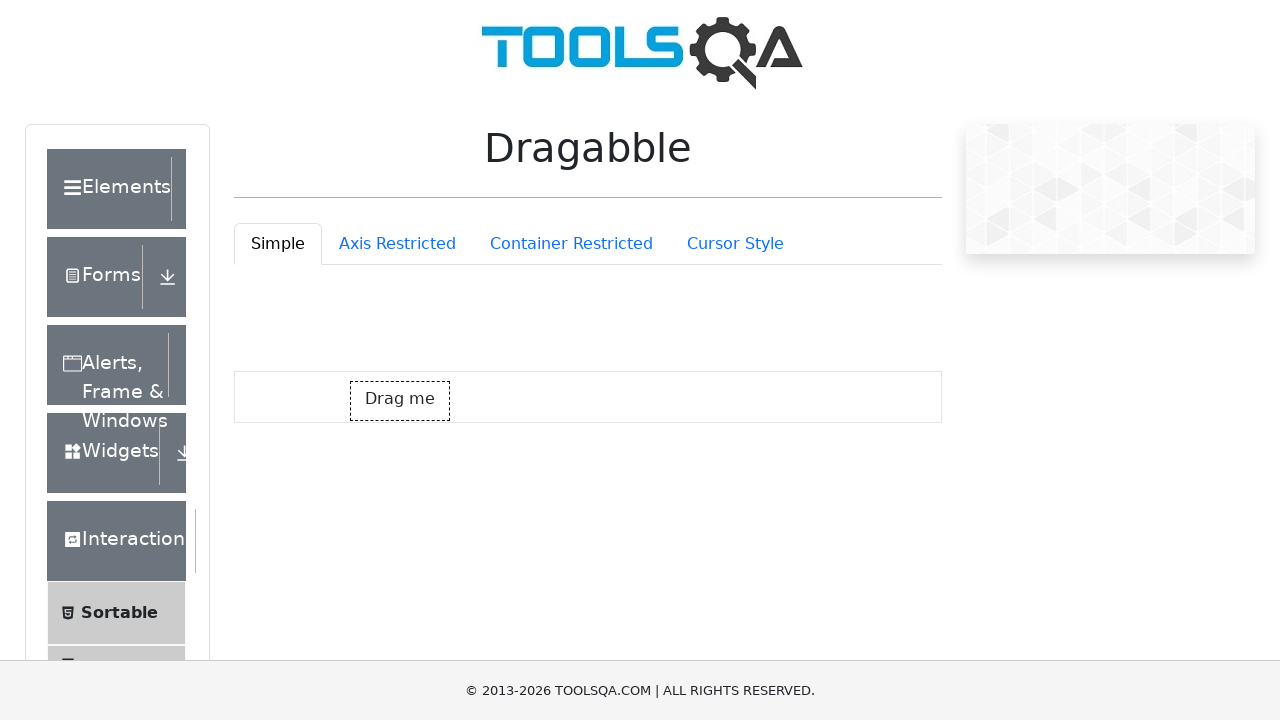

Released mouse button to complete drag operation at (400, 401)
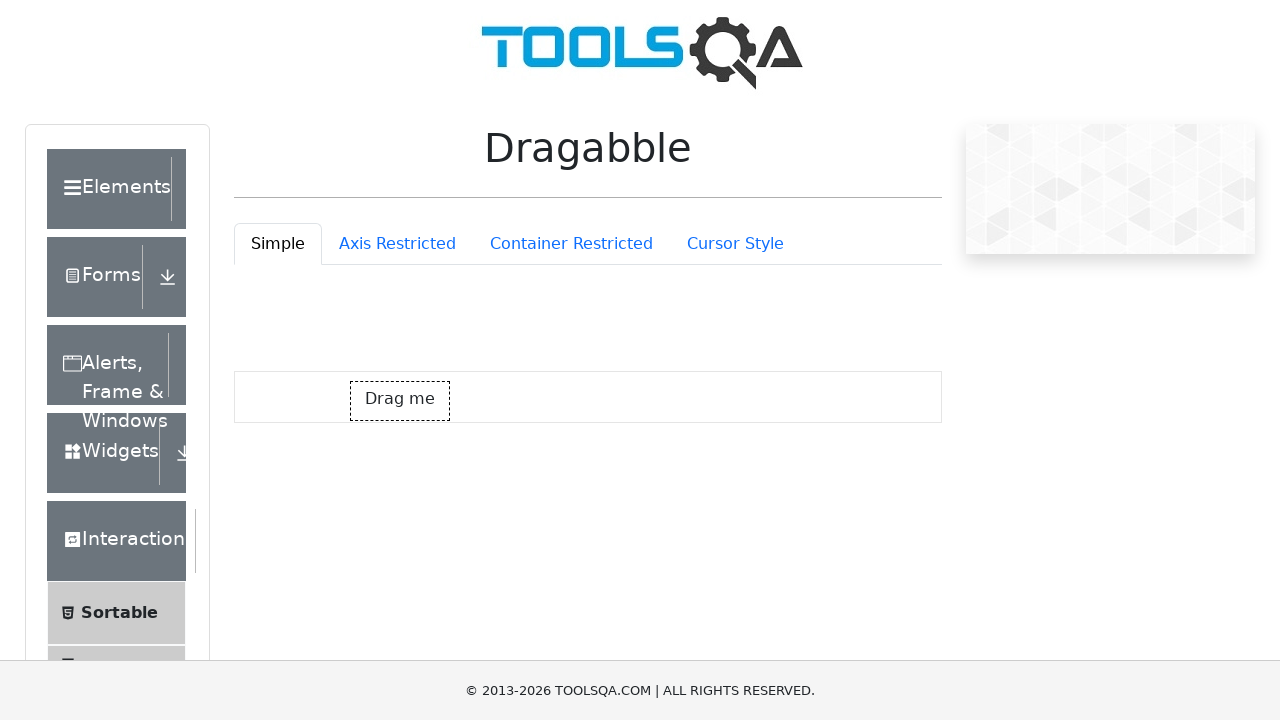

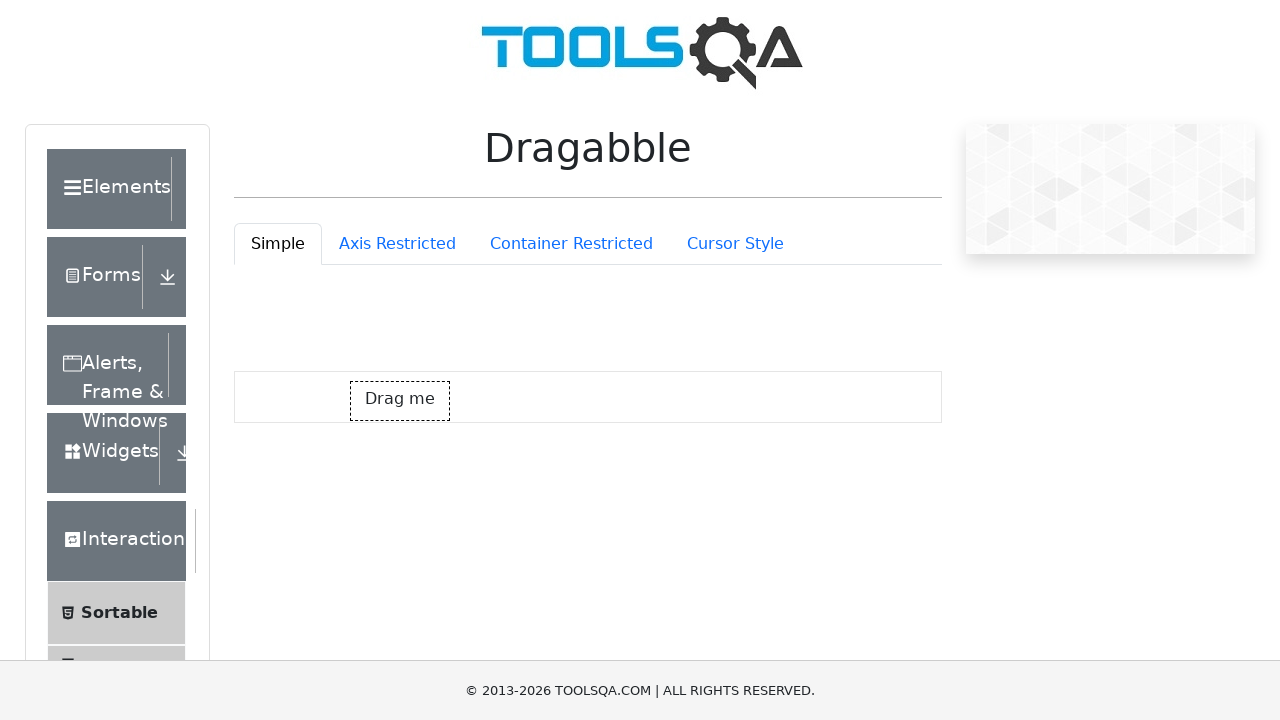